Tests scrolling functionality by navigating to a page and scrolling to a specific dropdown button element

Starting URL: https://omayo.blogspot.com/

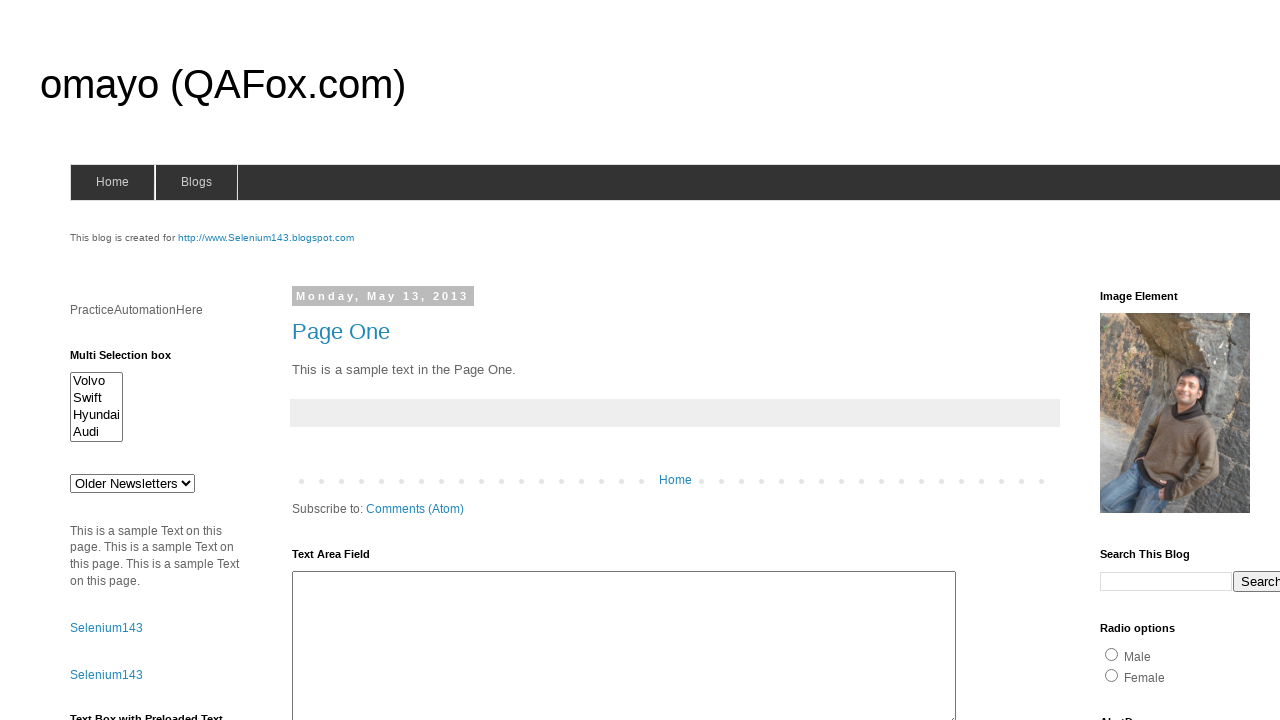

Waited 2 seconds for page to load
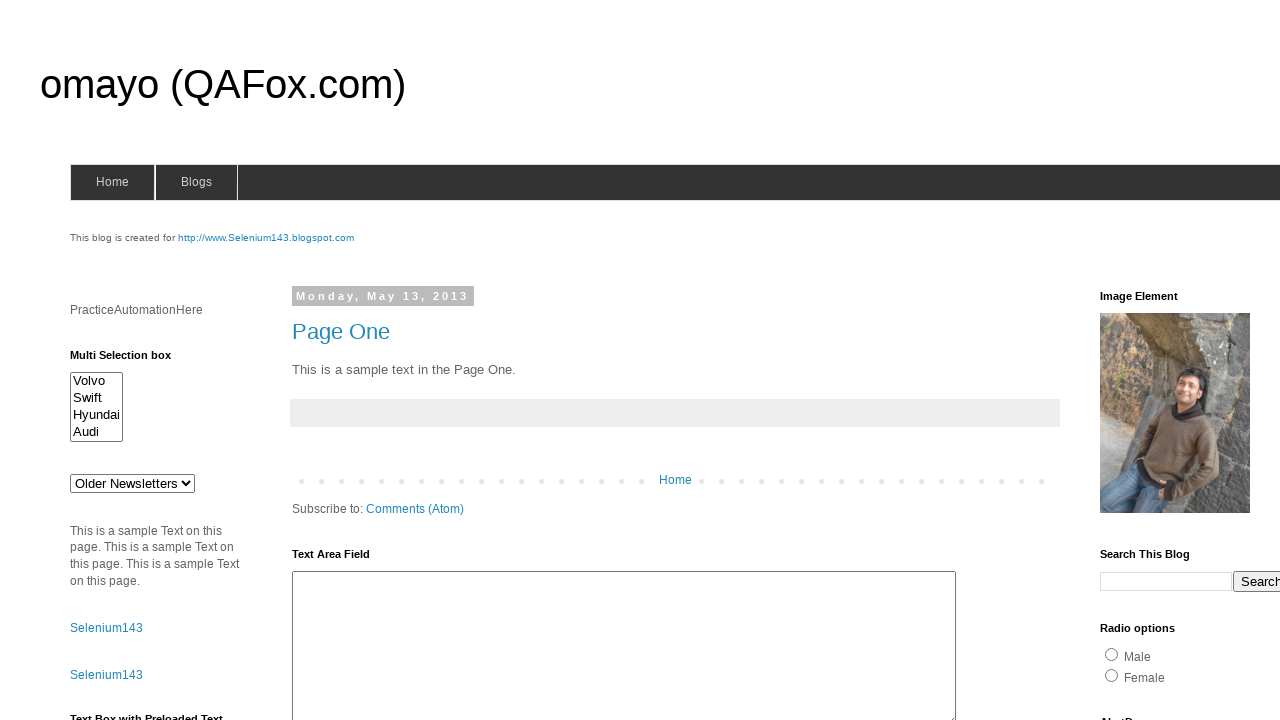

Located dropdown button element
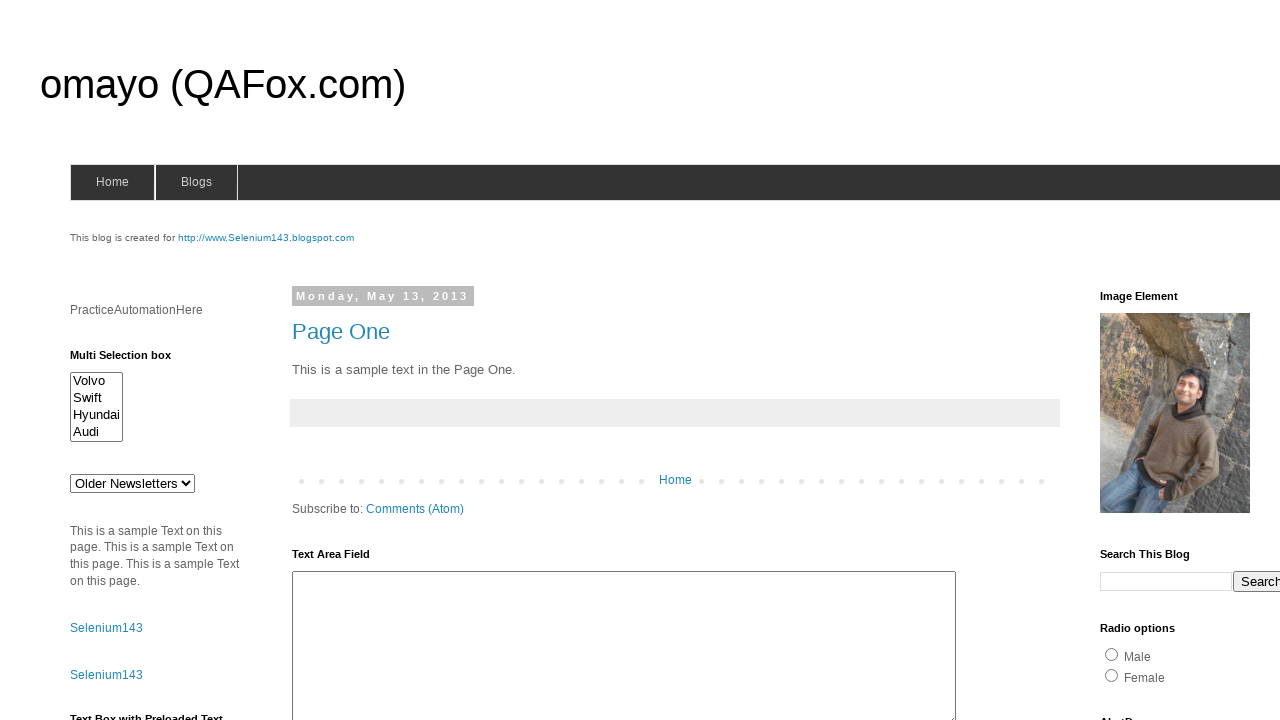

Scrolled dropdown button into view
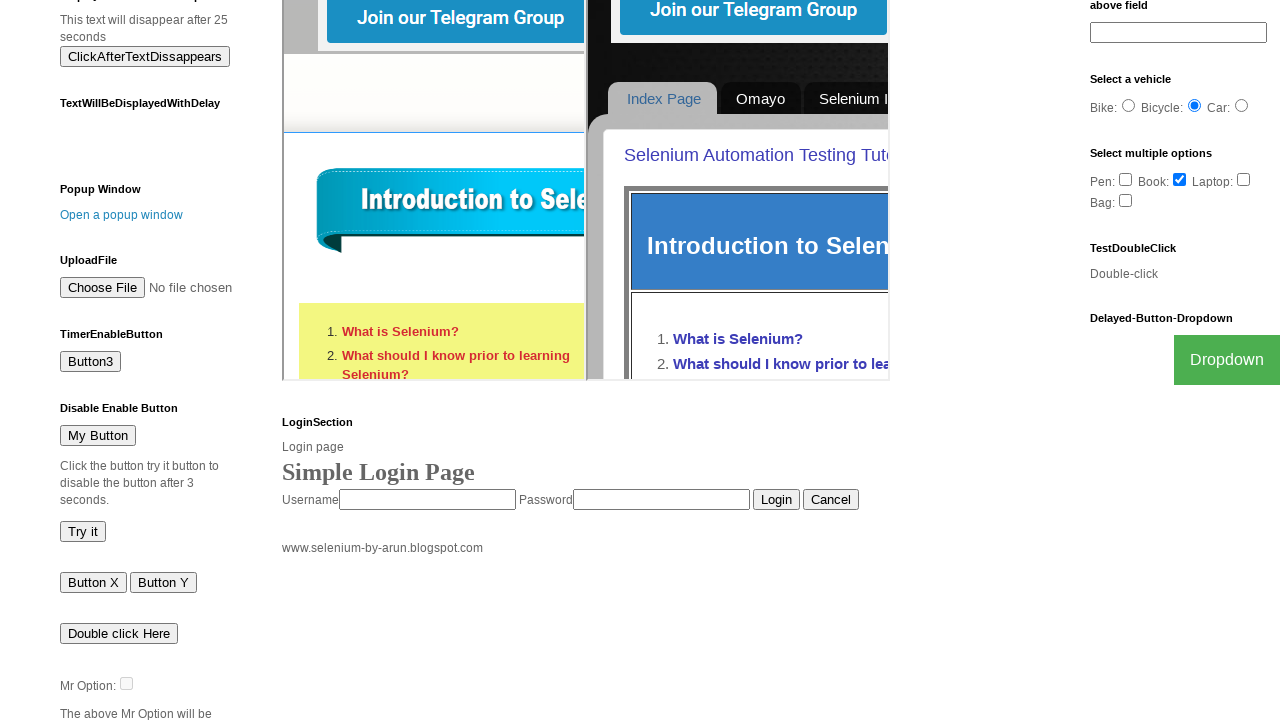

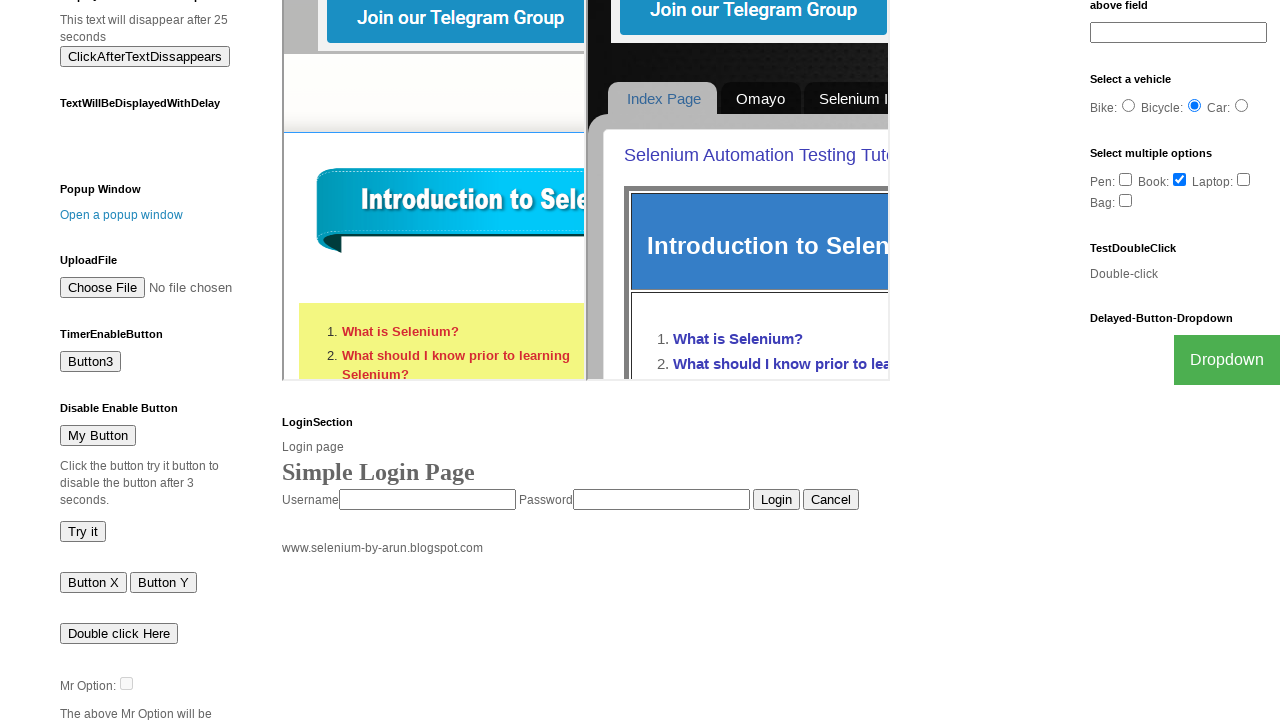